Tests window handling by navigating to a multiple windows example page, opening a new window, and switching between parent and child windows to verify content

Starting URL: http://the-internet.herokuapp.com/

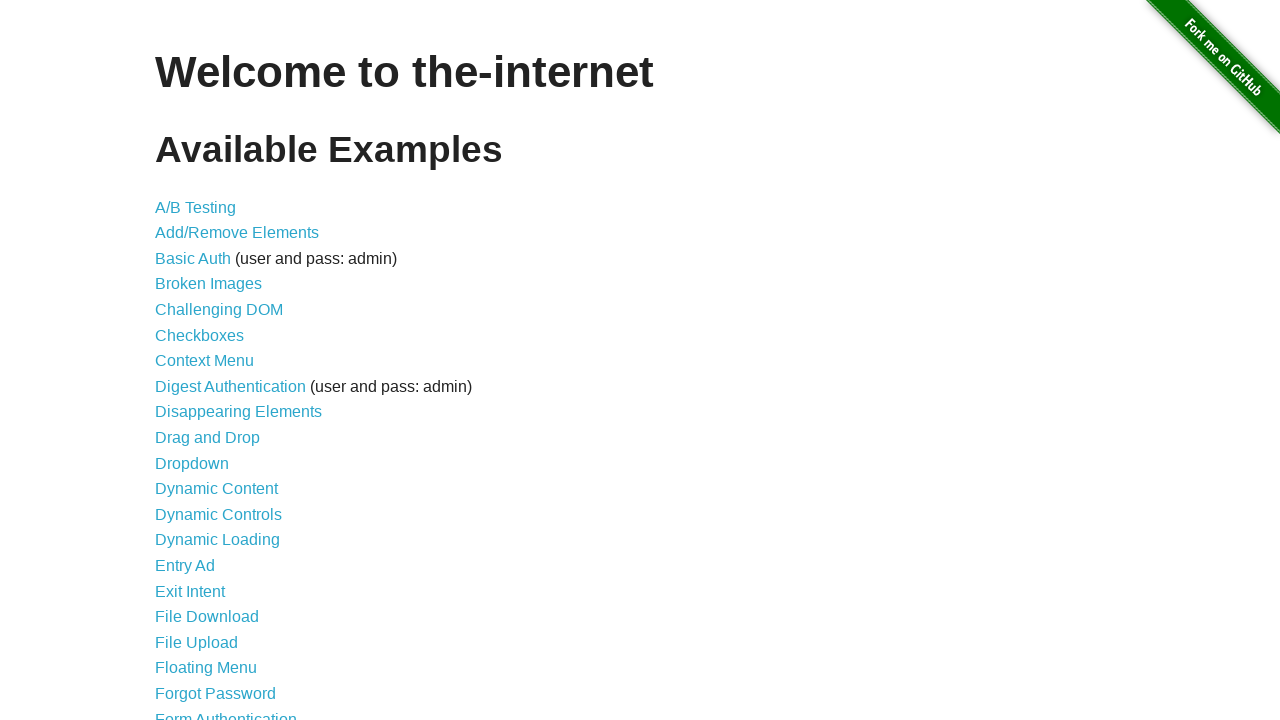

Clicked on 'Multiple Windows' link at (218, 369) on xpath=//a[contains(text(),'Multiple Windows')]
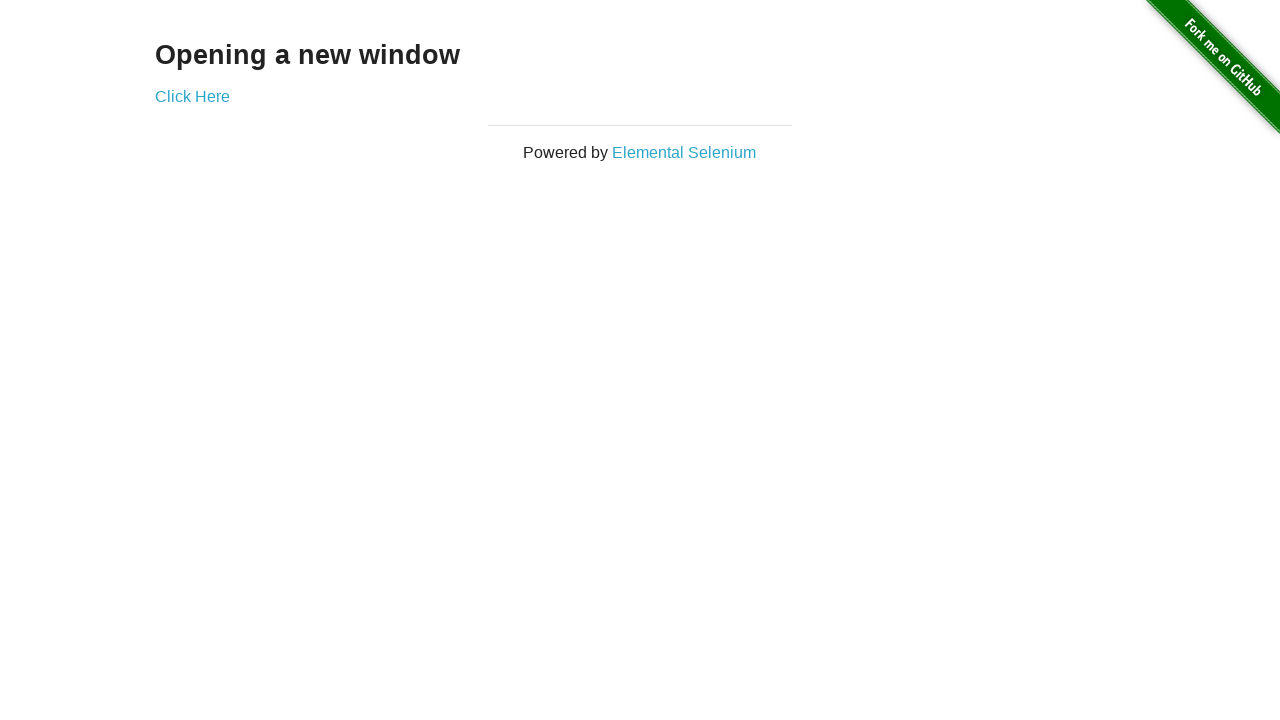

Waited for 'Click Here' link to be available
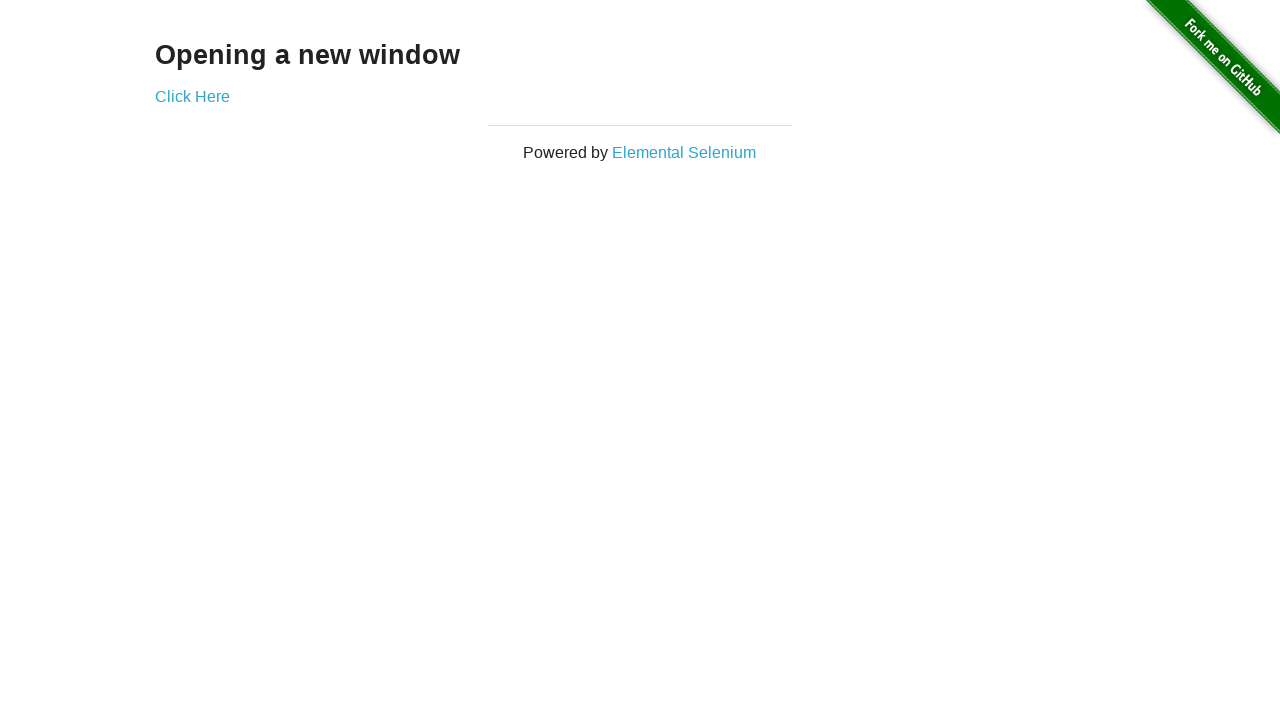

Clicked 'Click Here' link to open new window at (192, 96) on xpath=//a[text()='Click Here']
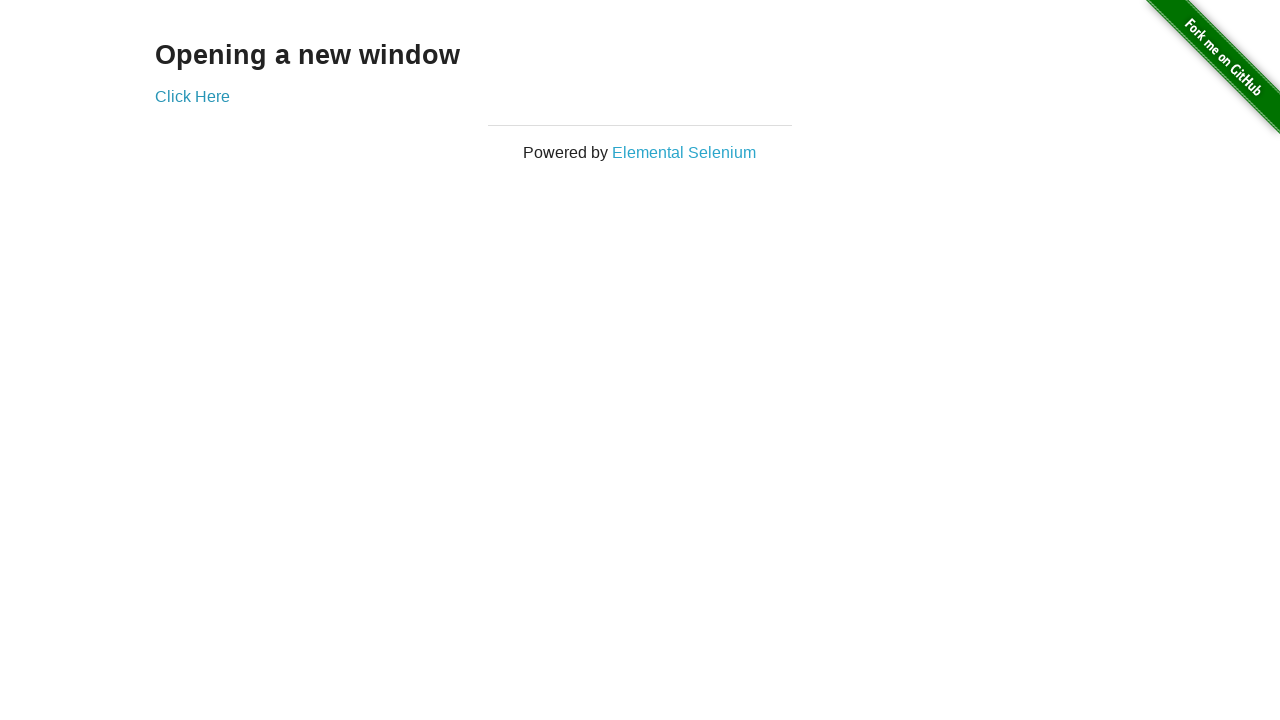

New window/tab opened successfully
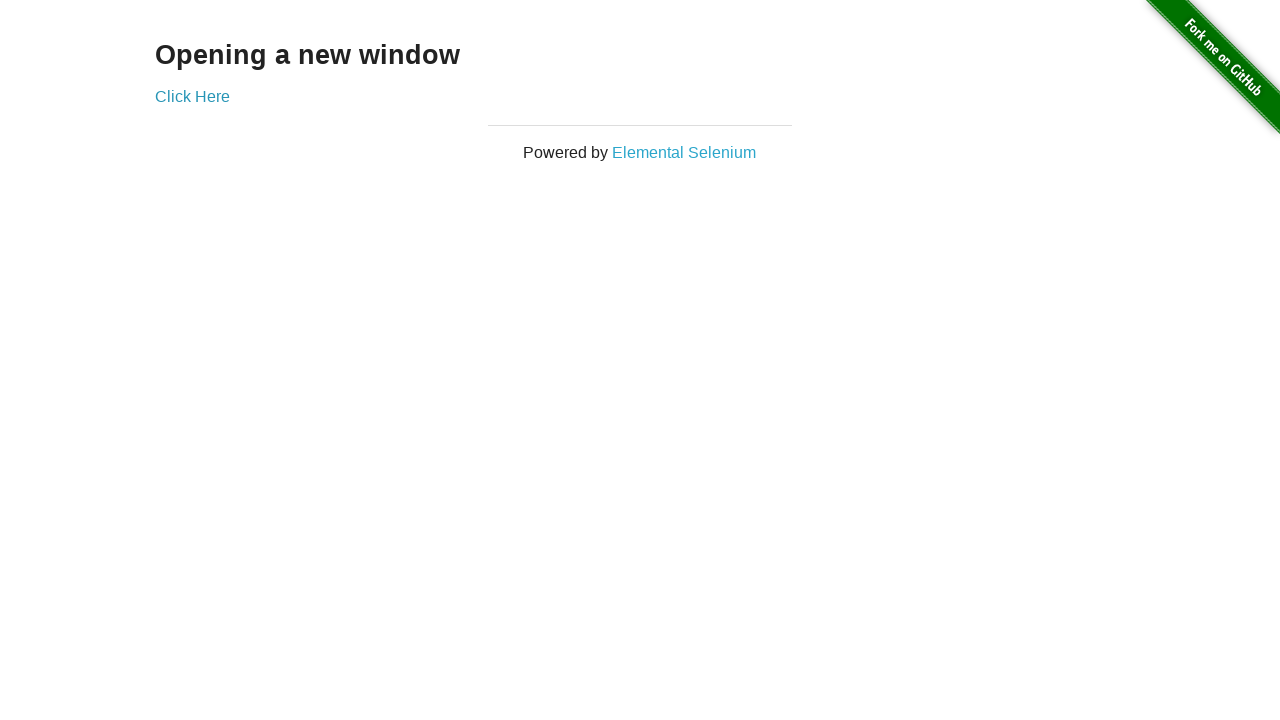

New page loaded completely
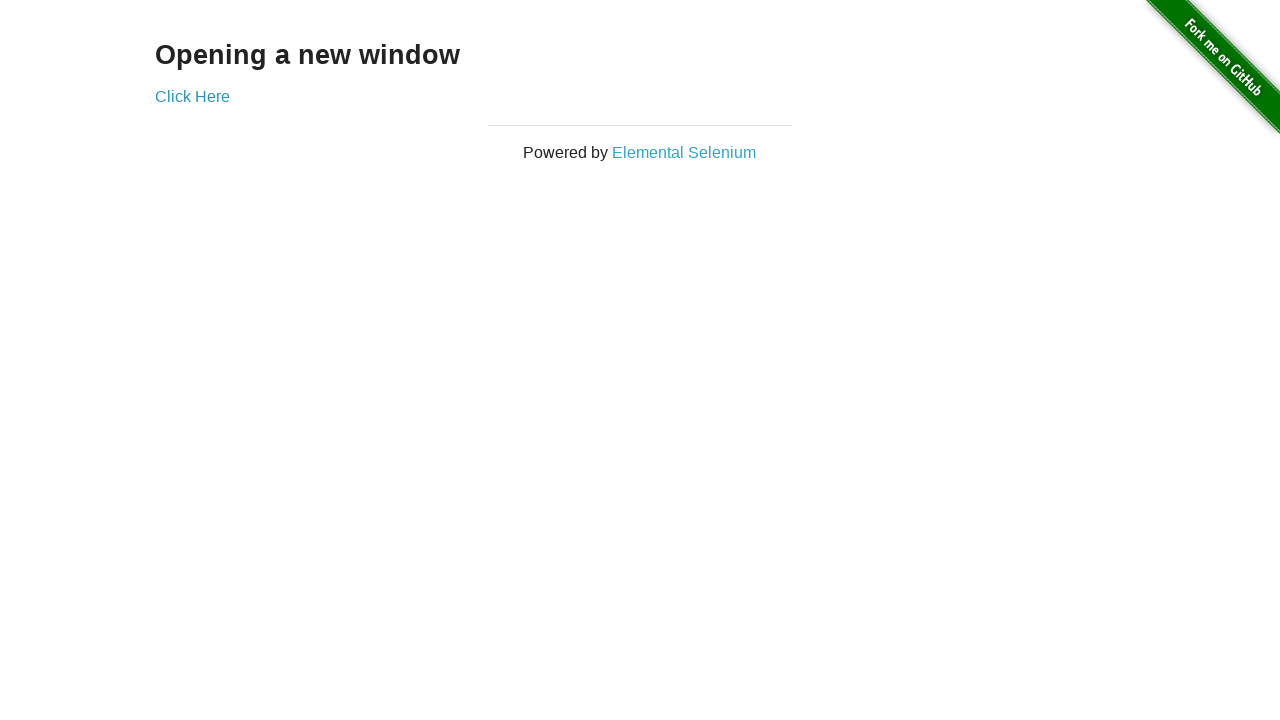

Retrieved text from child window: 'New Window'
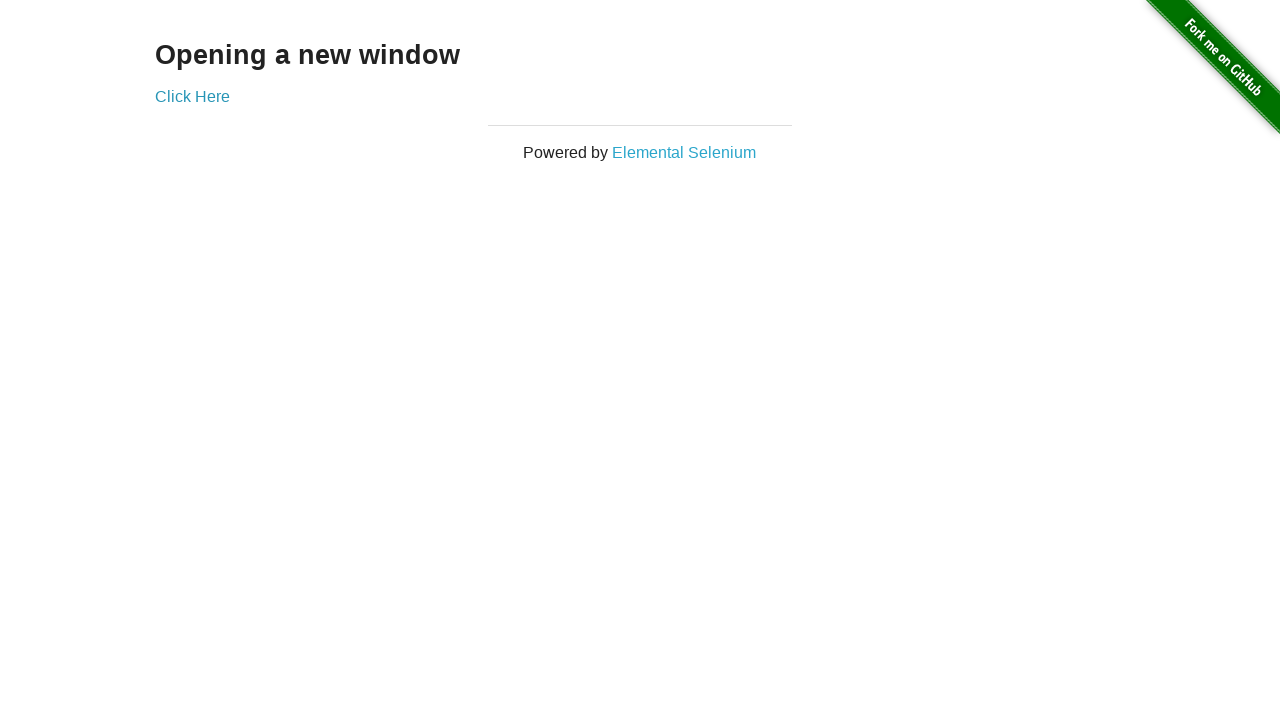

Retrieved text from parent window: 'Opening a new window'
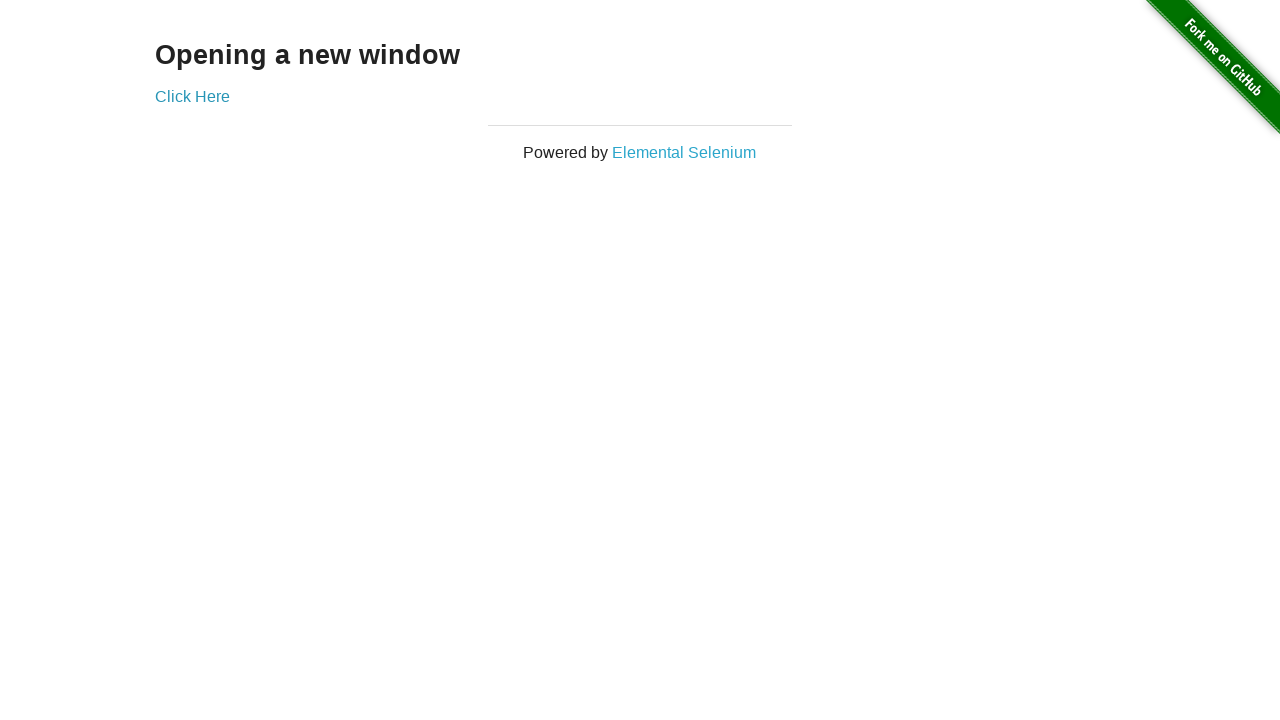

Closed the child window
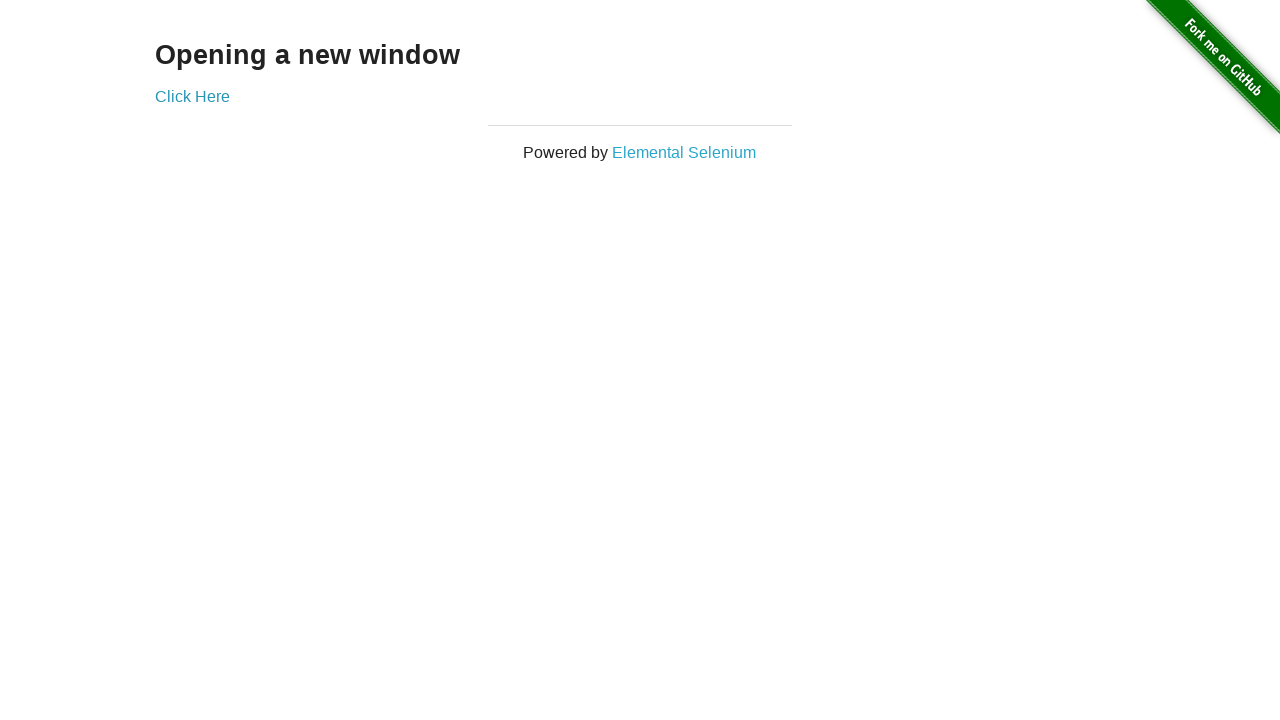

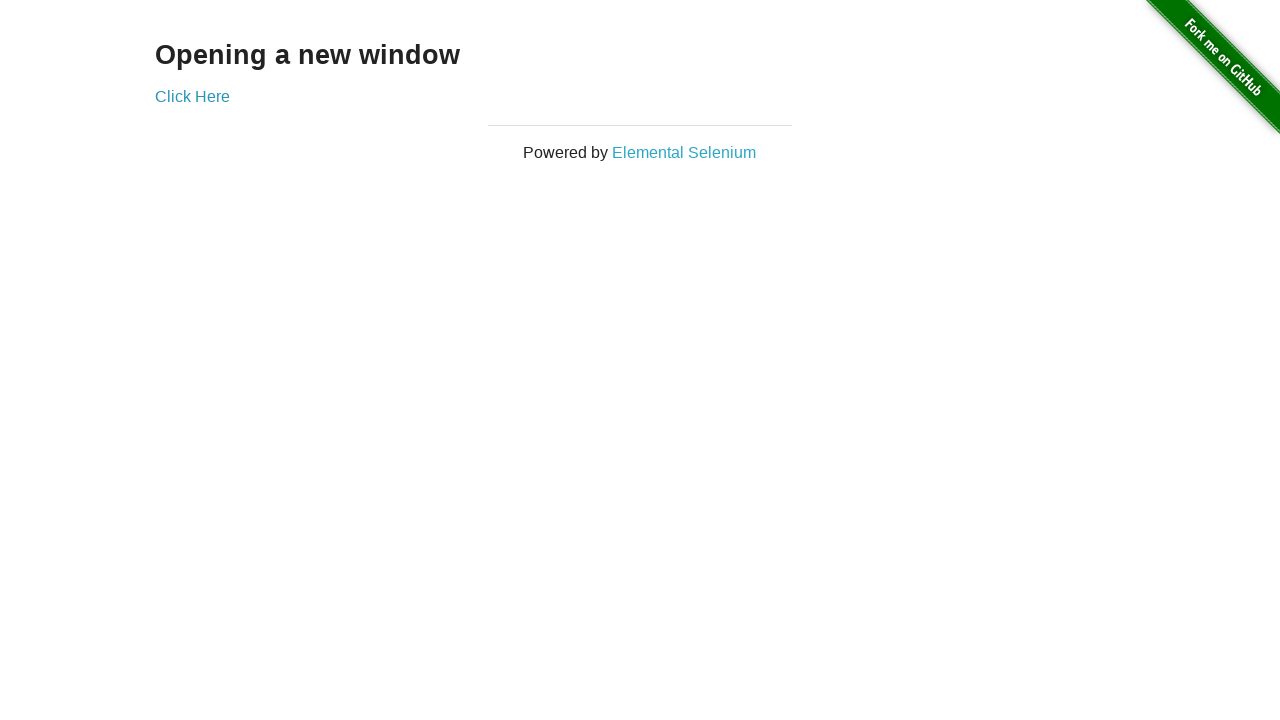